Tests dismissing a JavaScript confirm dialog and verifying the cancel result

Starting URL: https://automationfc.github.io/basic-form/index.html

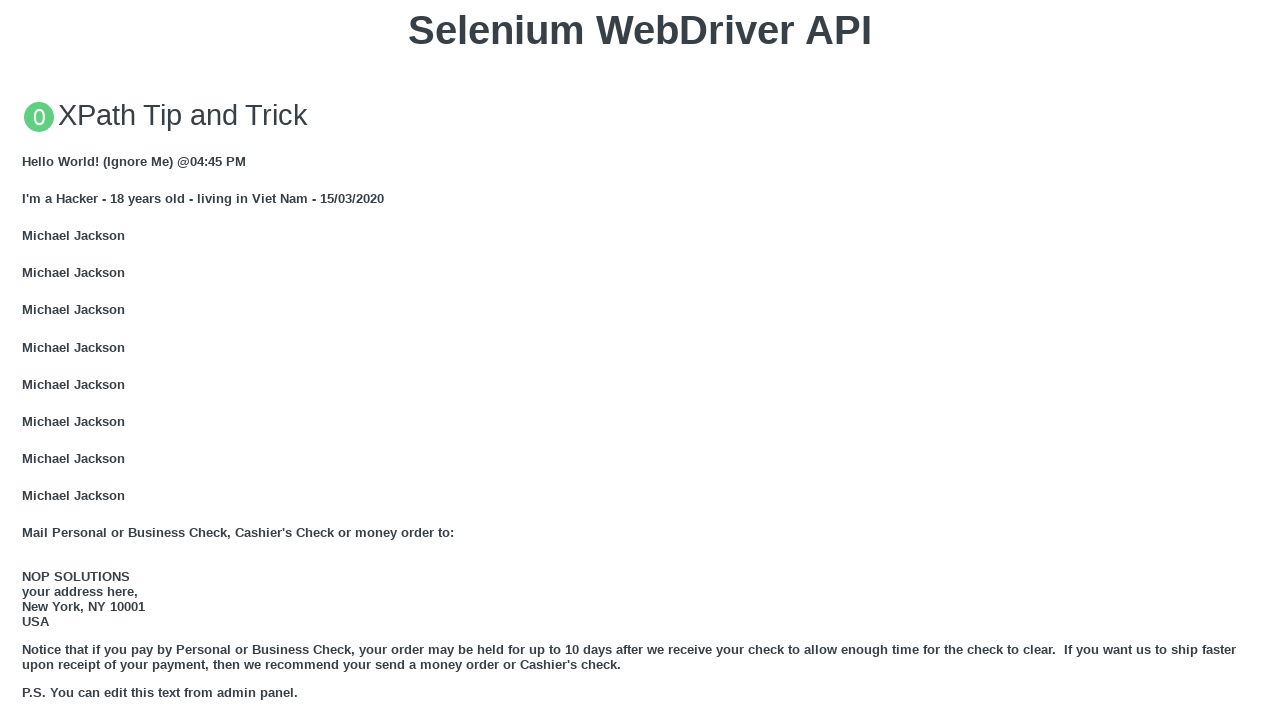

Set up dialog handler to dismiss confirm dialog
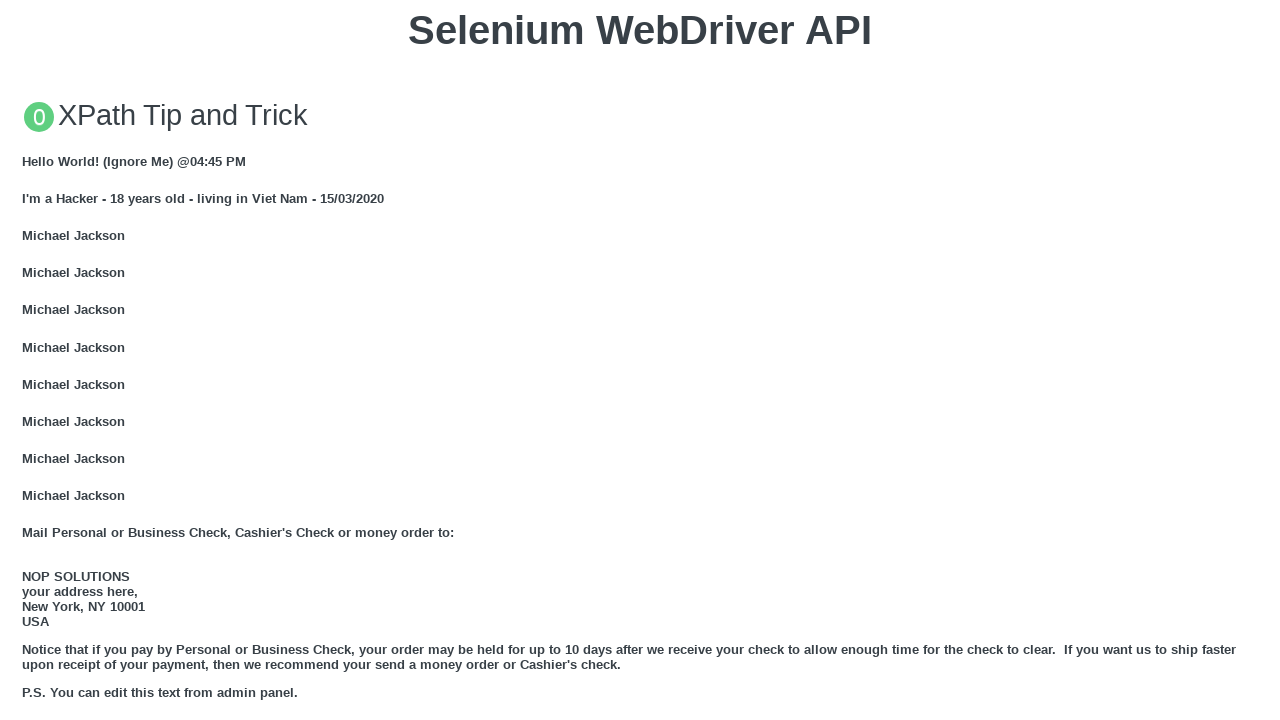

Clicked 'Click for JS Confirm' button to trigger confirm dialog at (640, 360) on xpath=//button[text()='Click for JS Confirm']
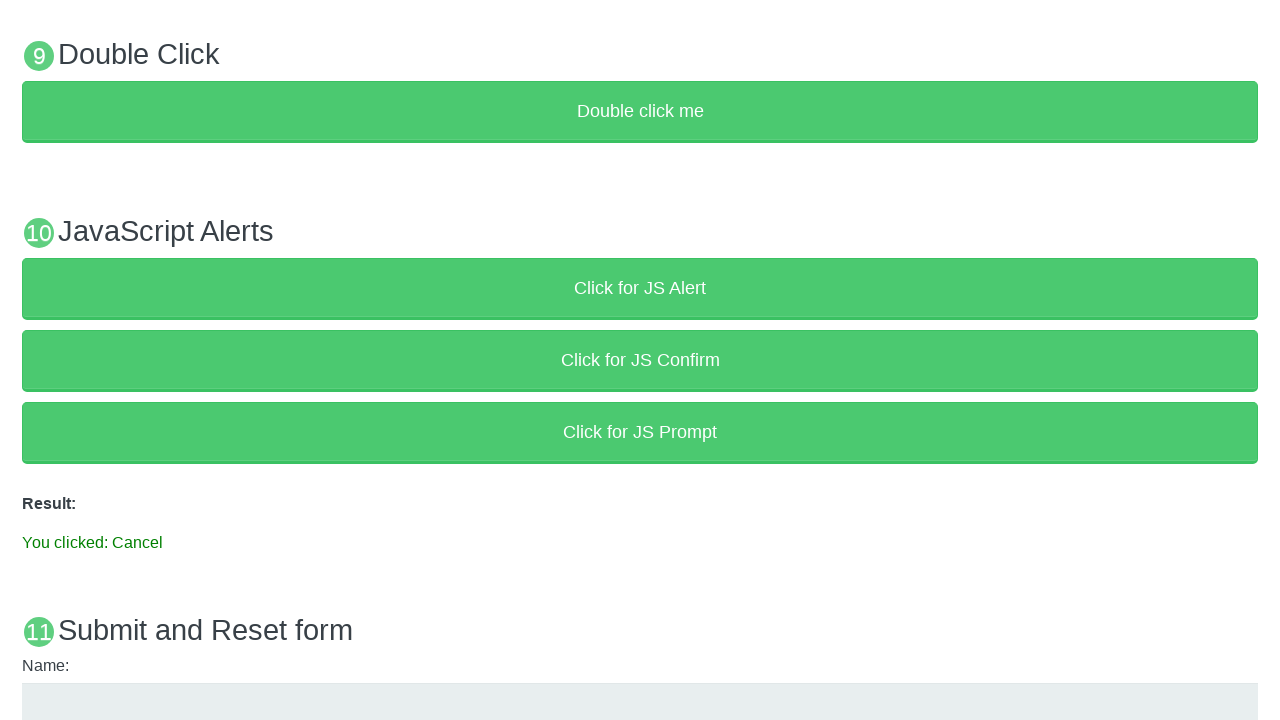

Verified result text displays 'You clicked: Cancel'
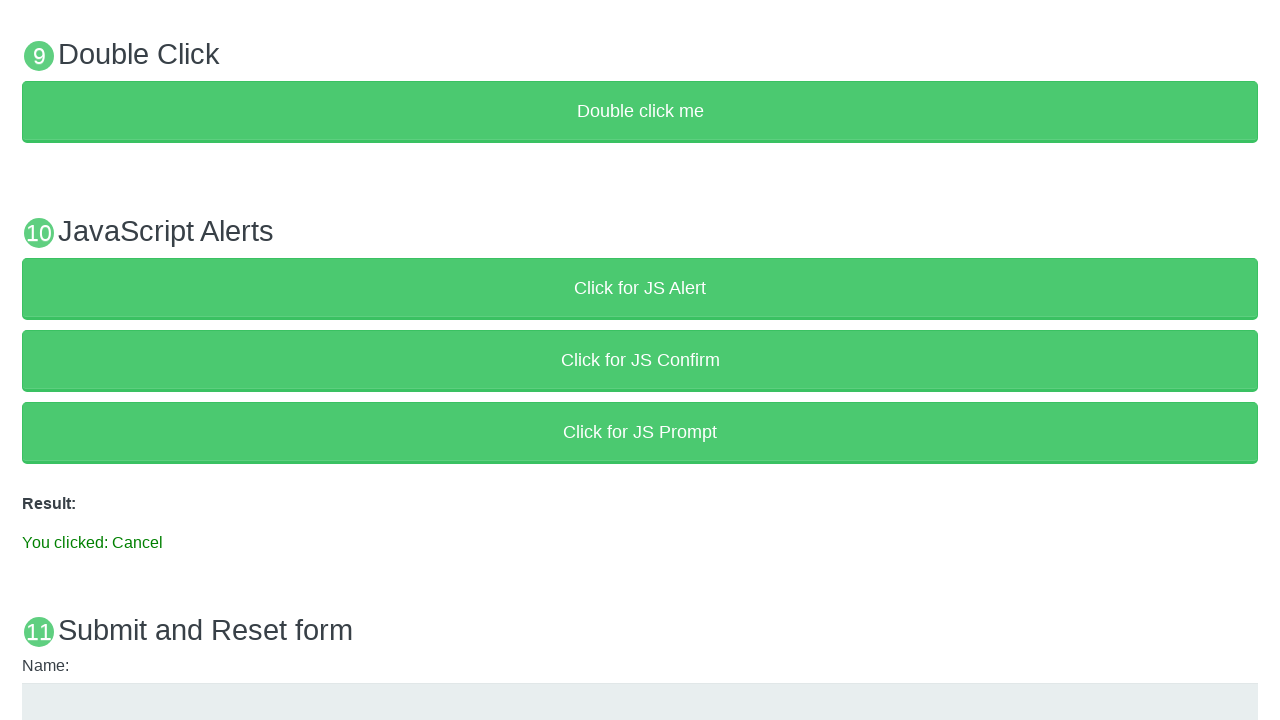

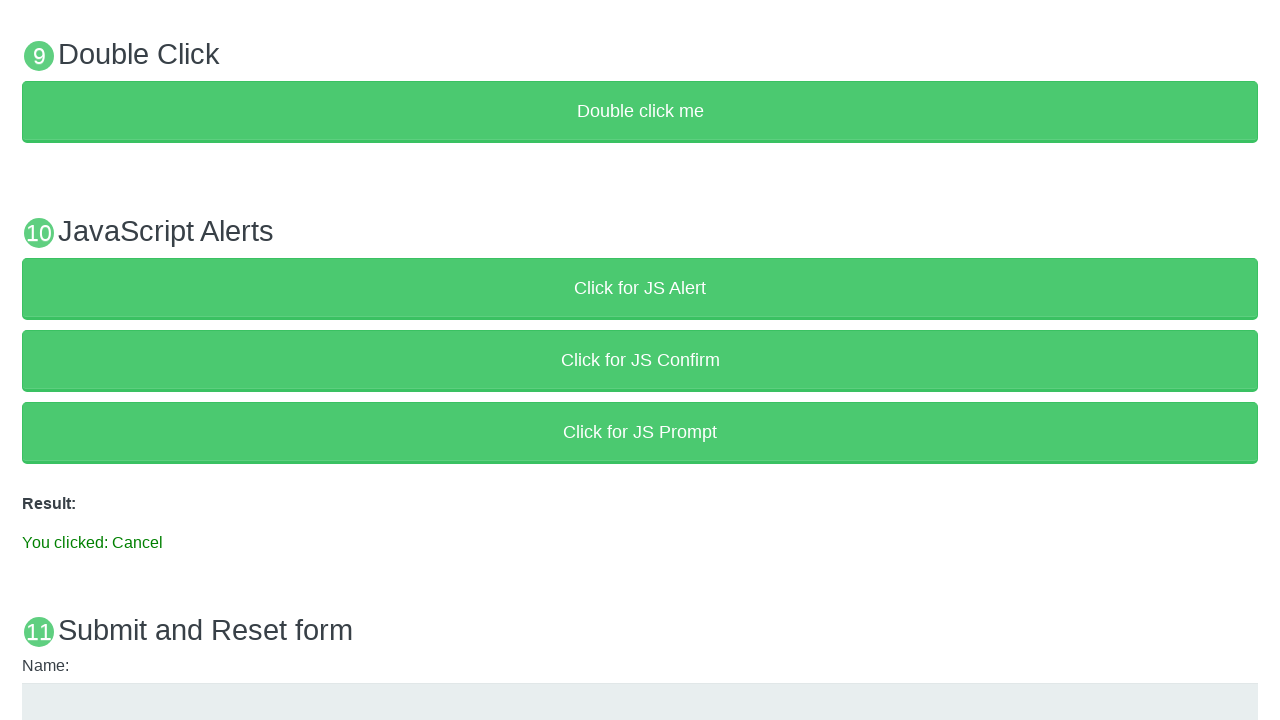